Tests the automation exercise website by verifying the number of links on the homepage, clicking on the Products link, and verifying that a special offer element is visible.

Starting URL: https://www.automationexercise.com/

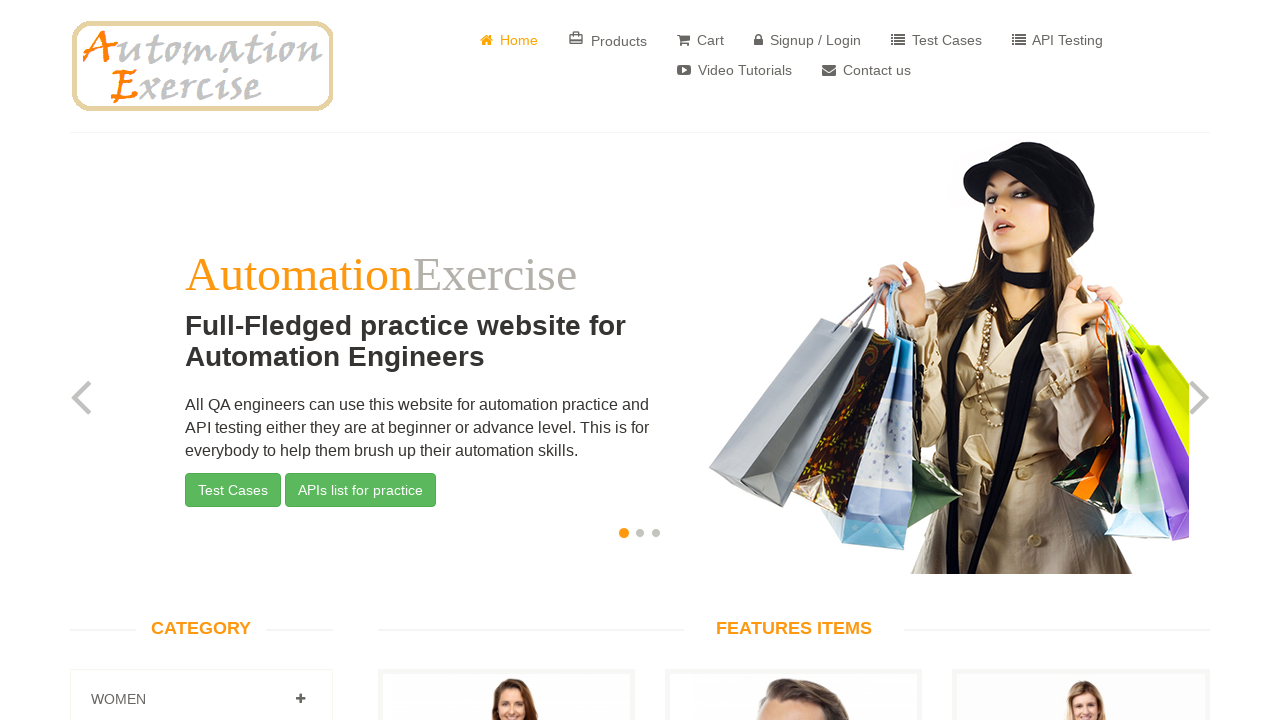

Waited for links to load on homepage
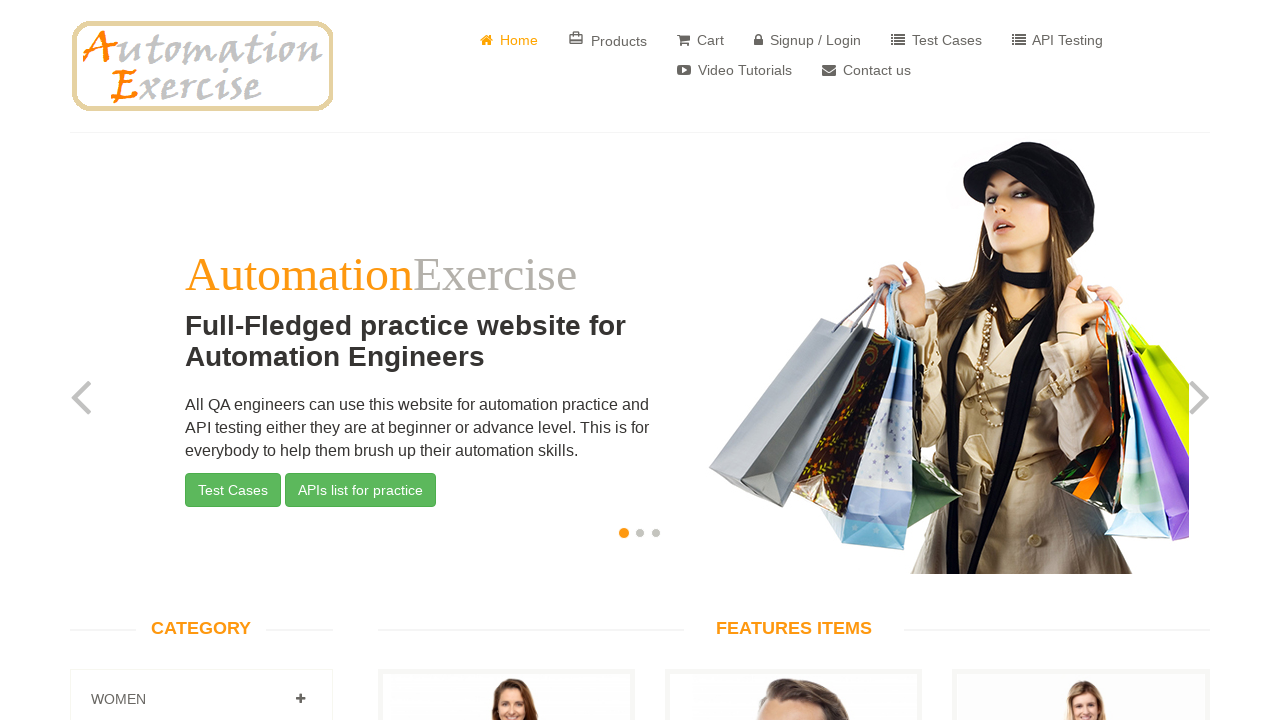

Retrieved all link elements from the page
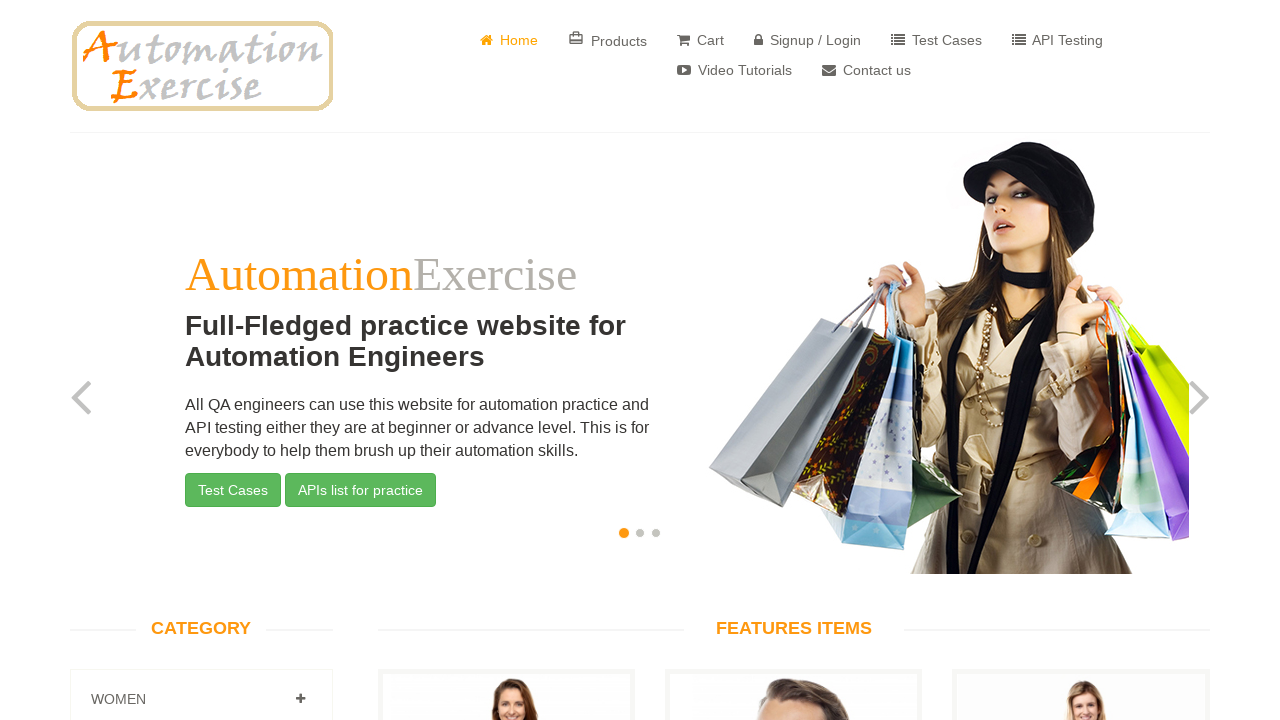

Verified 147 links are present on the homepage
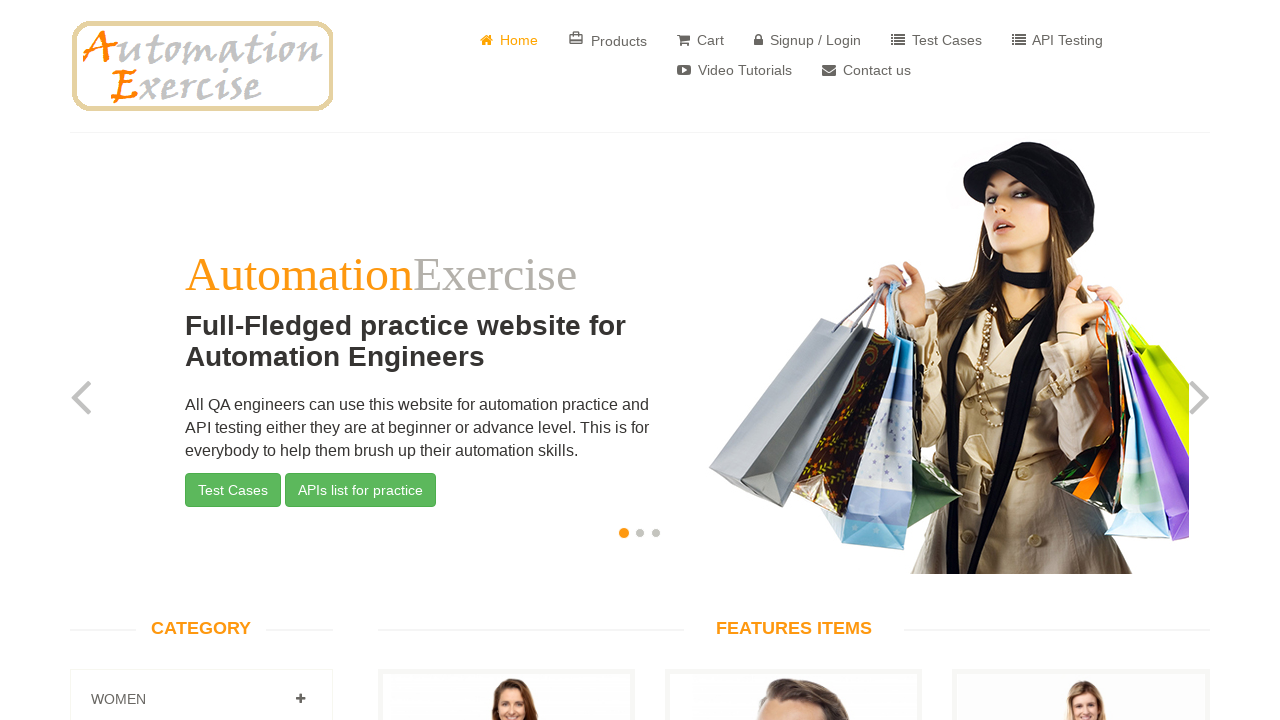

Clicked on the Products link at (608, 40) on a:has-text('Products')
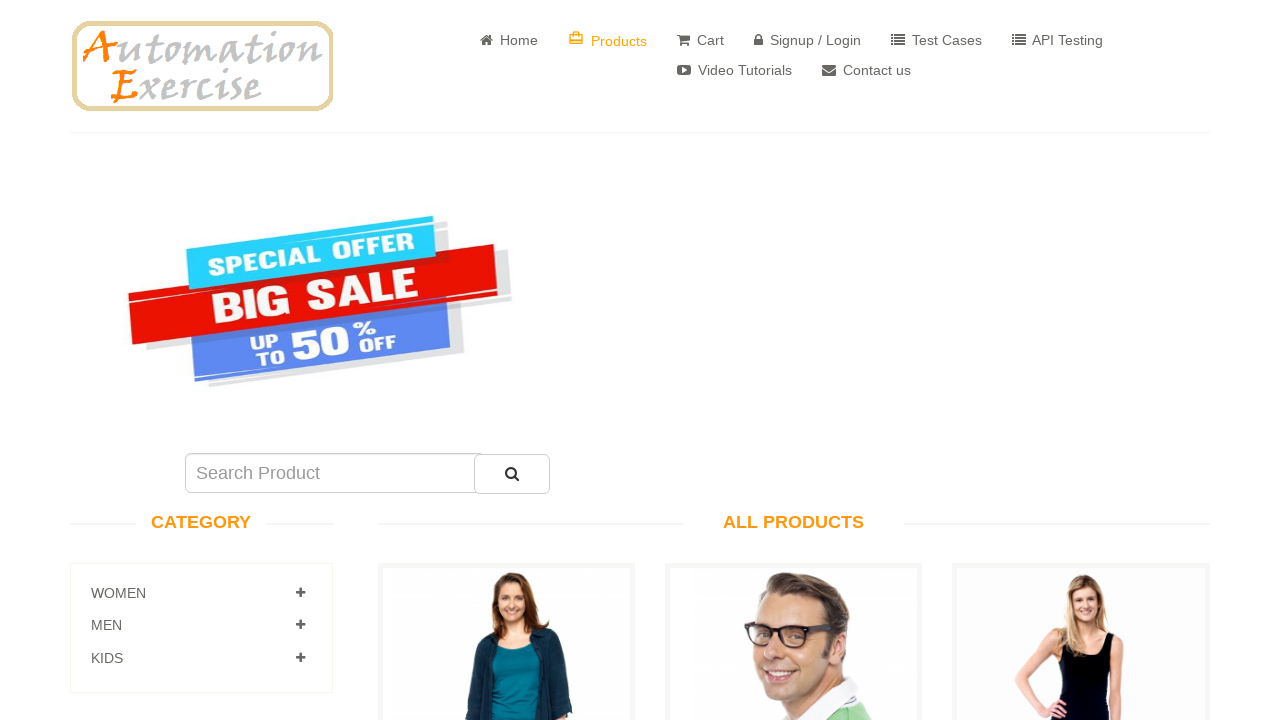

Waited for special offer element to load
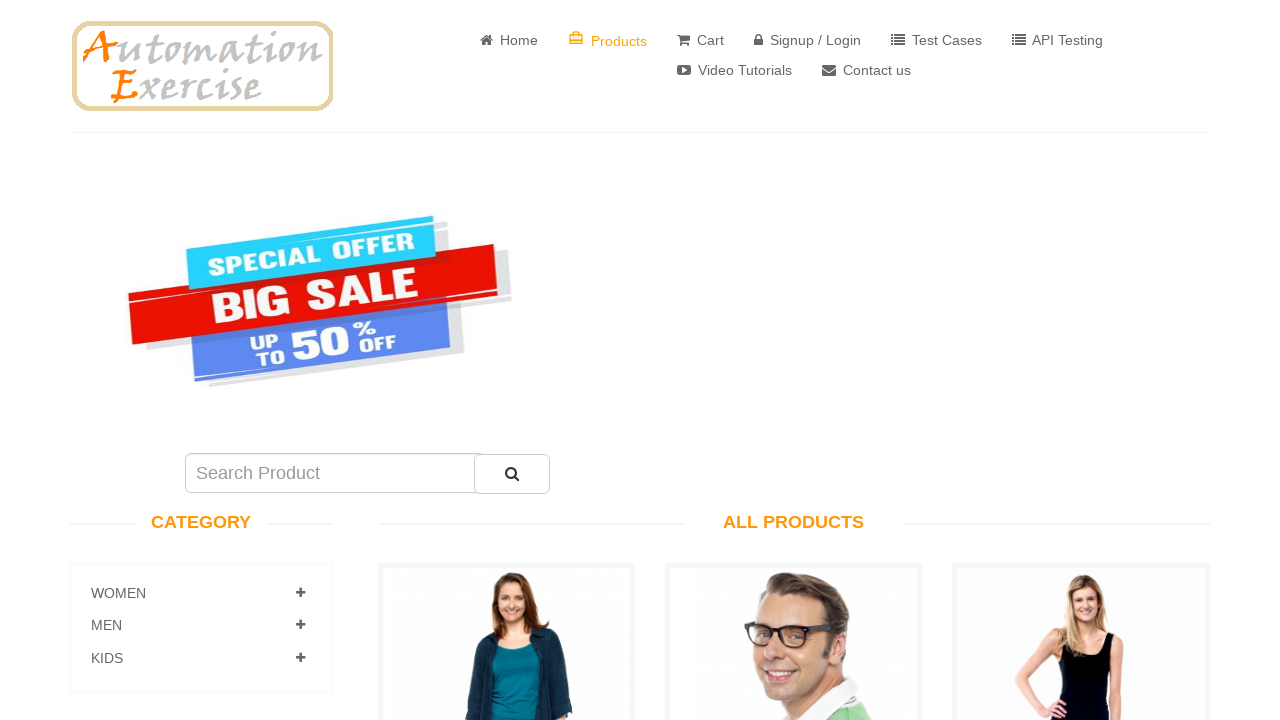

Located the special offer element
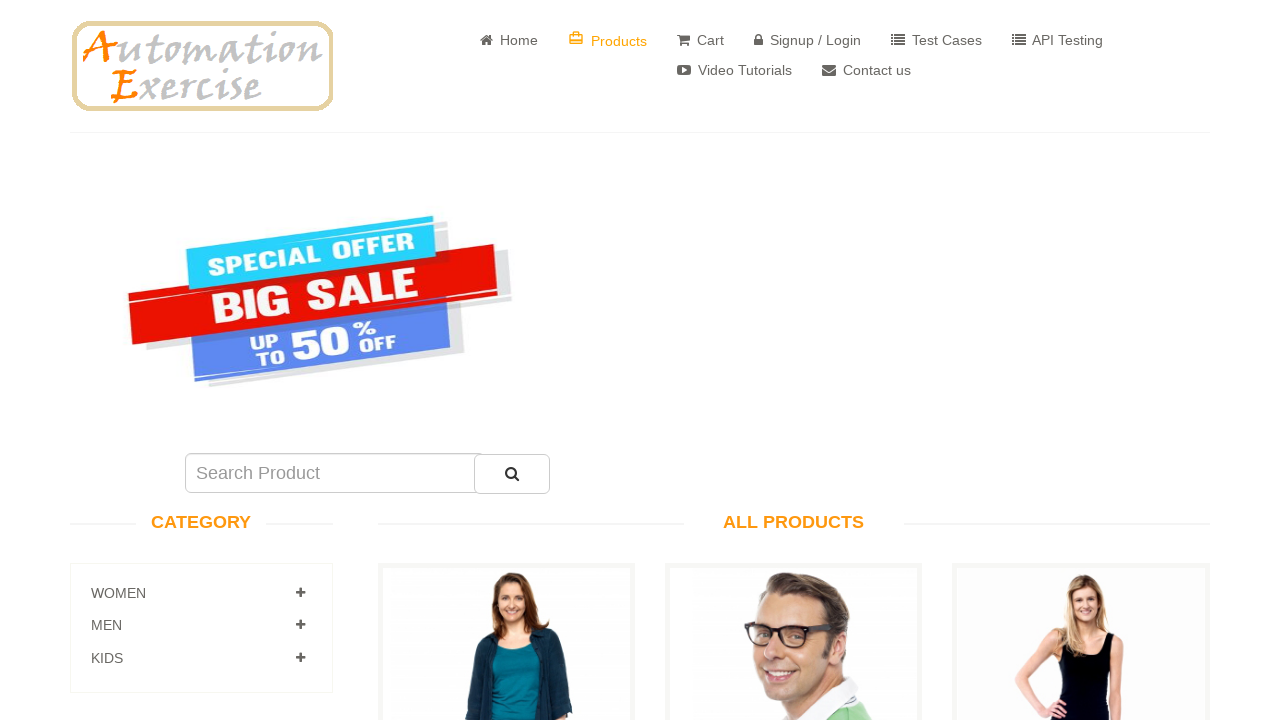

Verified that the special offer element is visible
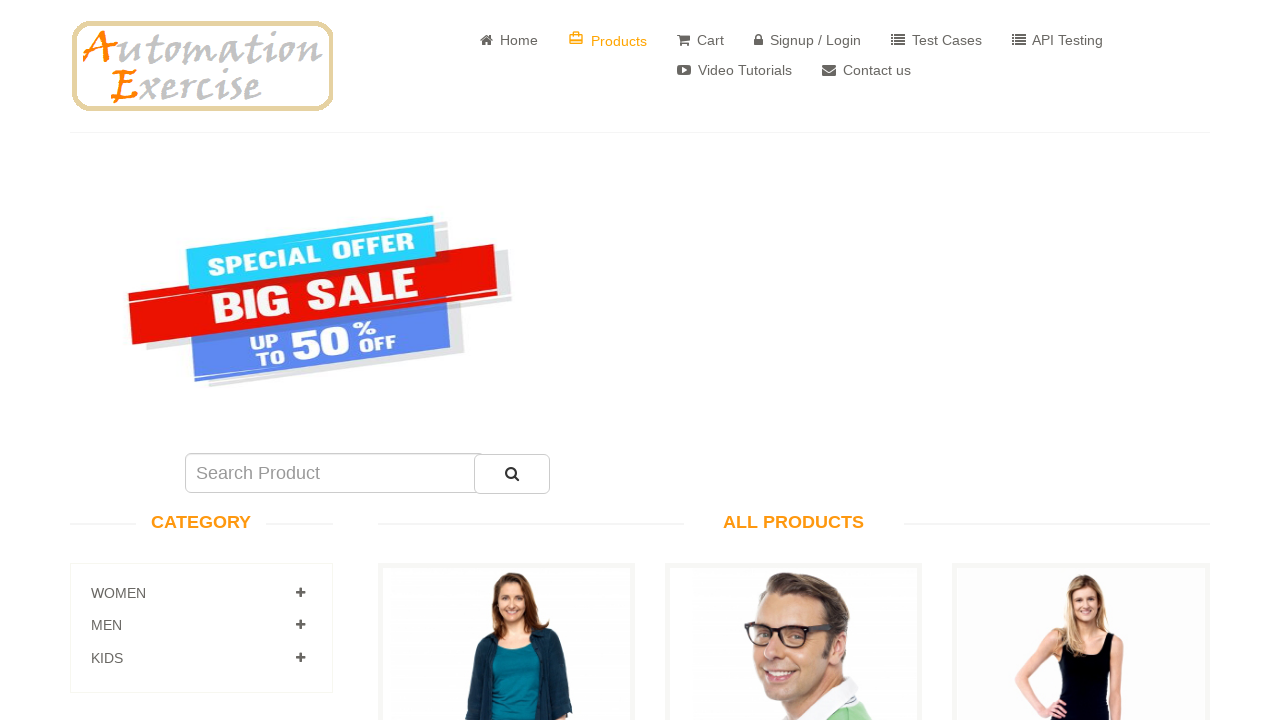

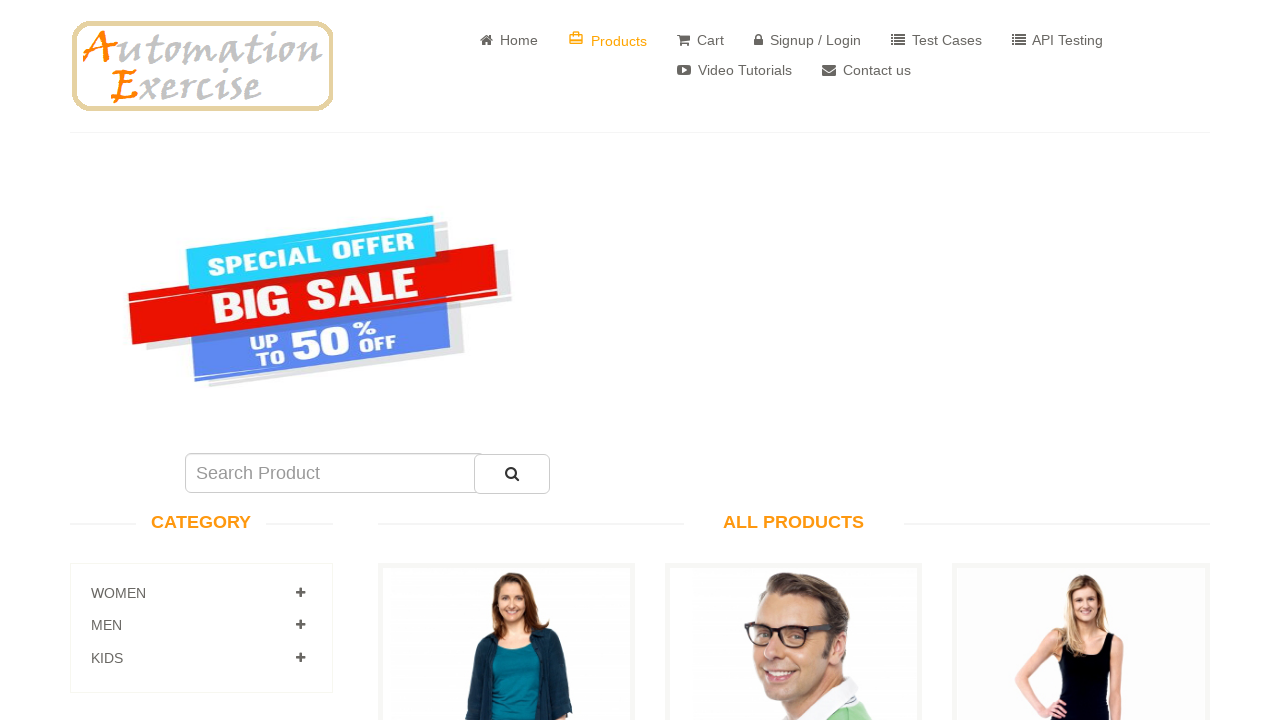